Tests the clear fields functionality in the add person form by entering values and then clicking clear to empty all fields

Starting URL: https://kristinek.github.io/site/tasks/list_of_people_with_jobs.html

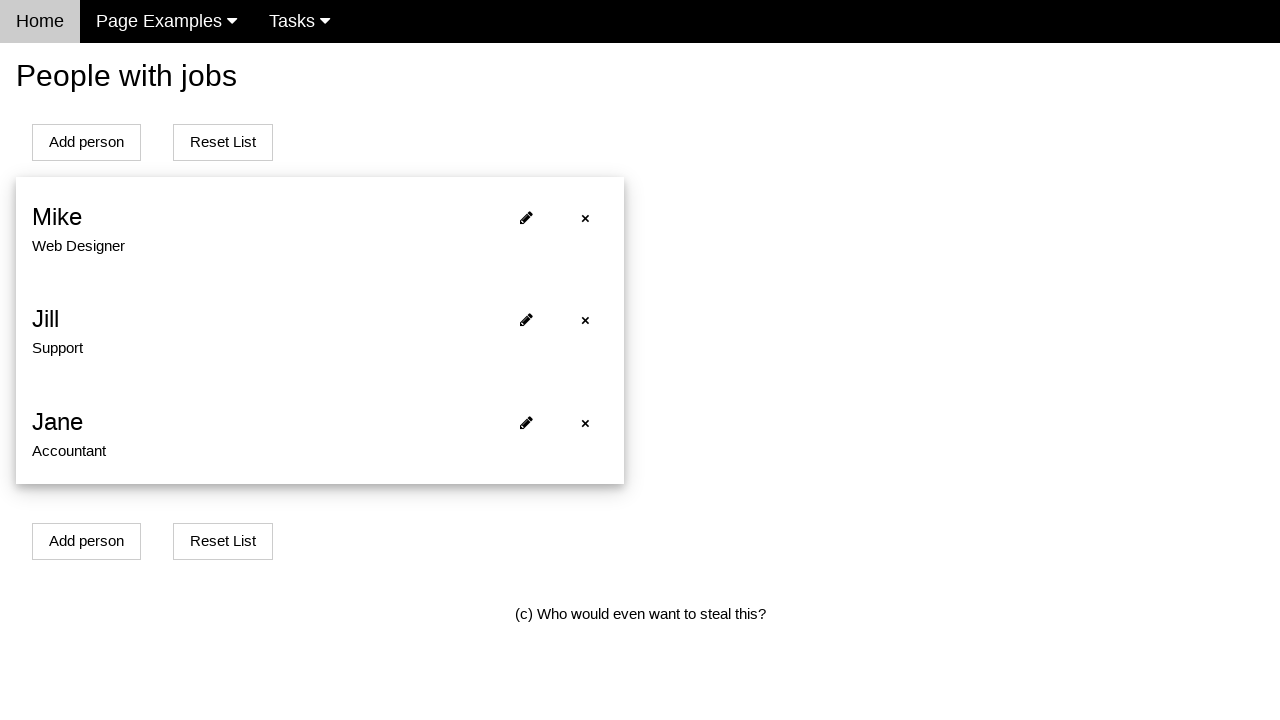

Navigated to list of people with jobs page
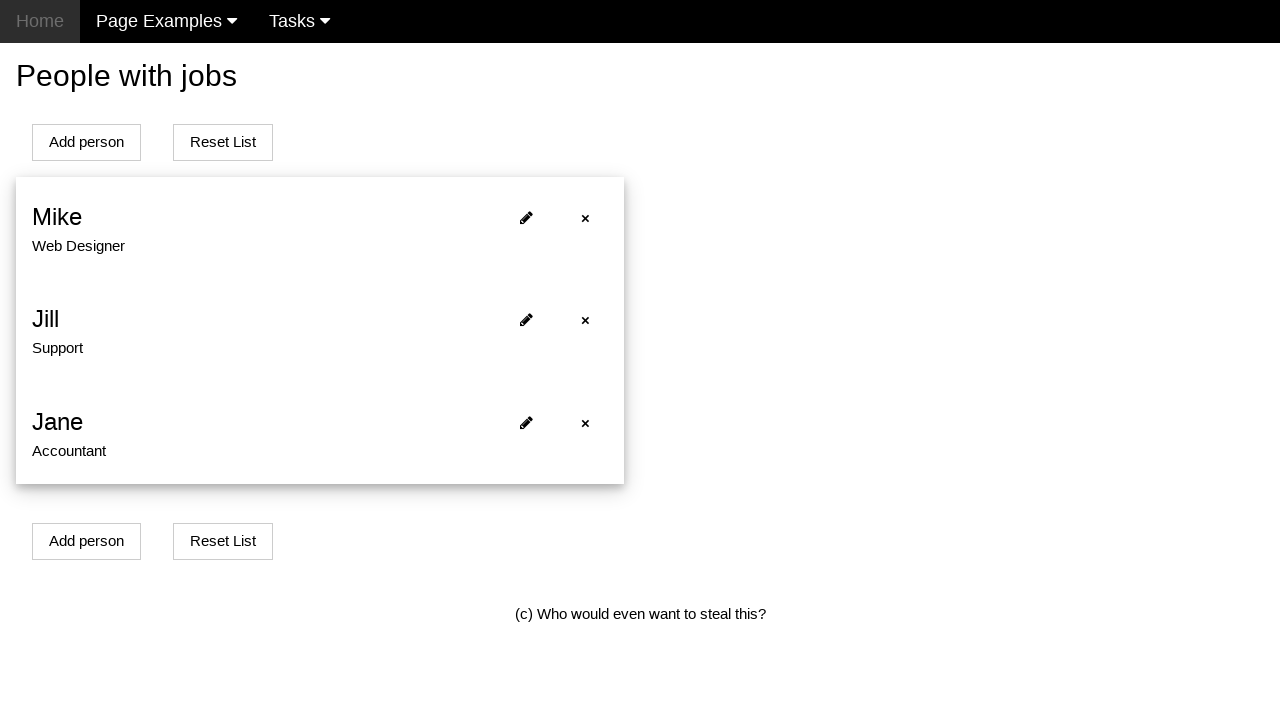

Clicked 'Add person' button to open the form at (86, 142) on xpath=//*[text()='Add person']
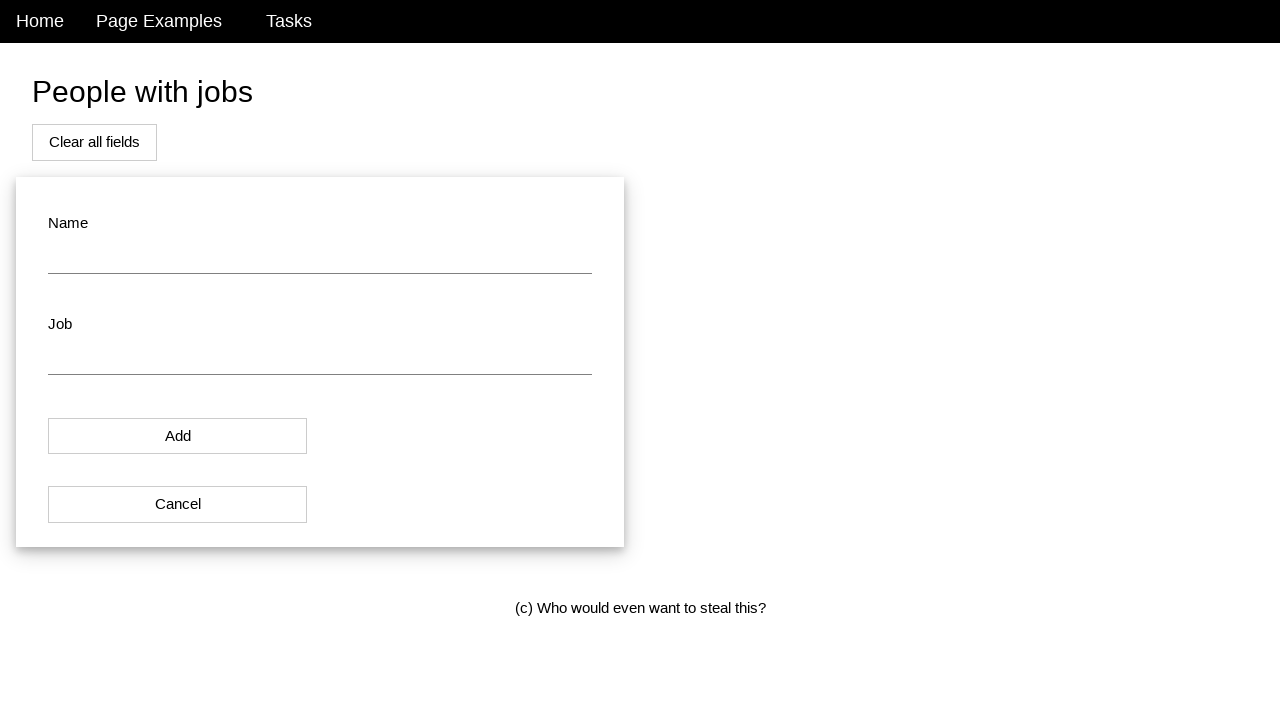

Entered 'Test User' in the name field on #name
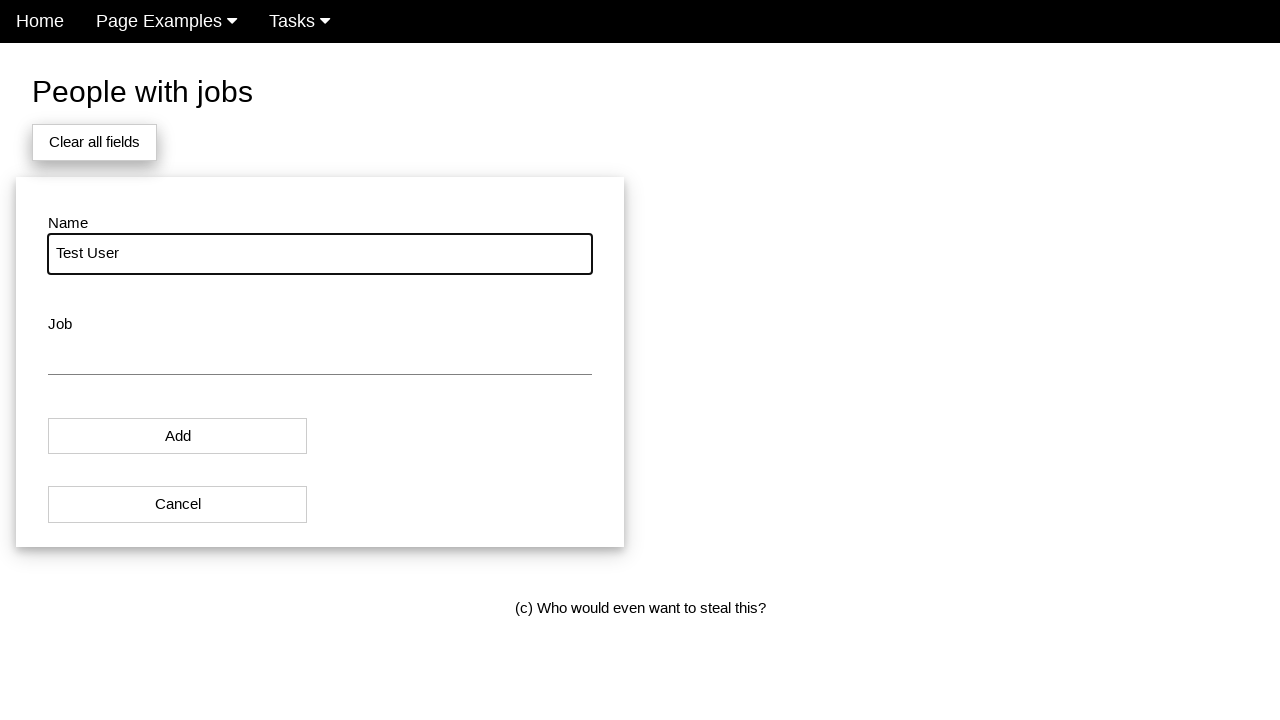

Entered 'Tester' in the job field on #job
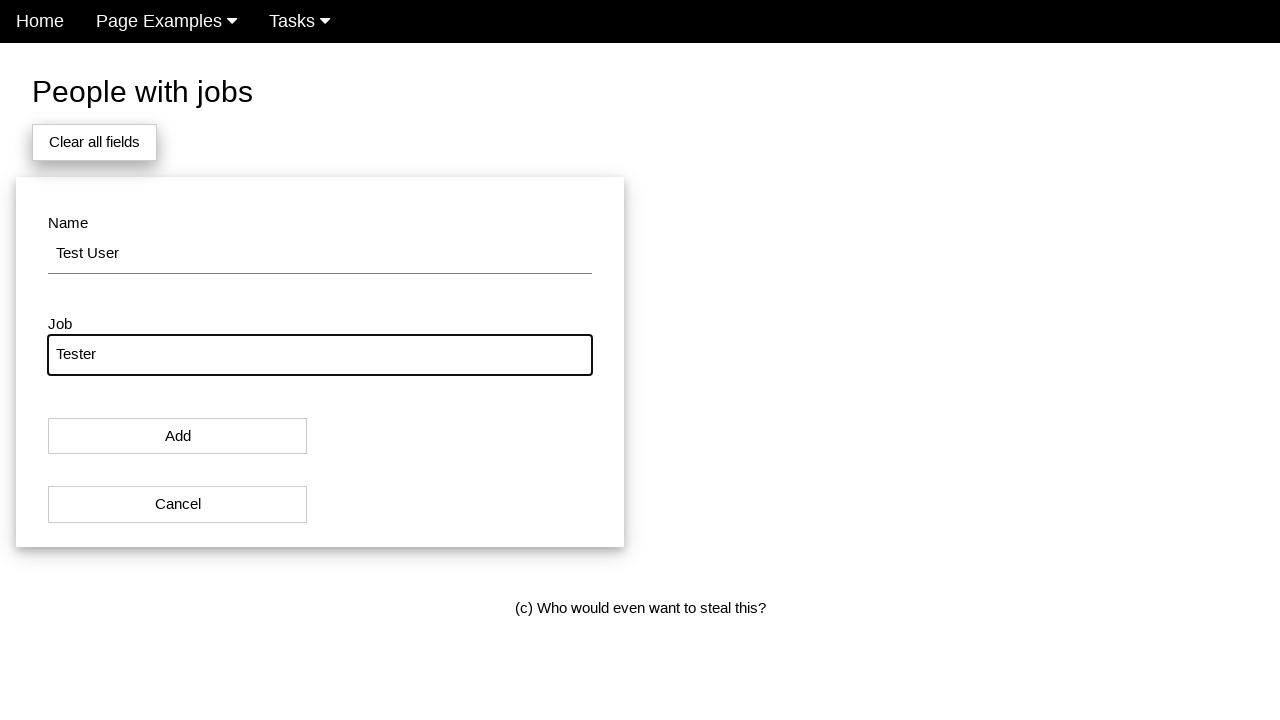

Clicked 'Clear all fields' button at (94, 142) on xpath=//*[text()='Clear all fields']
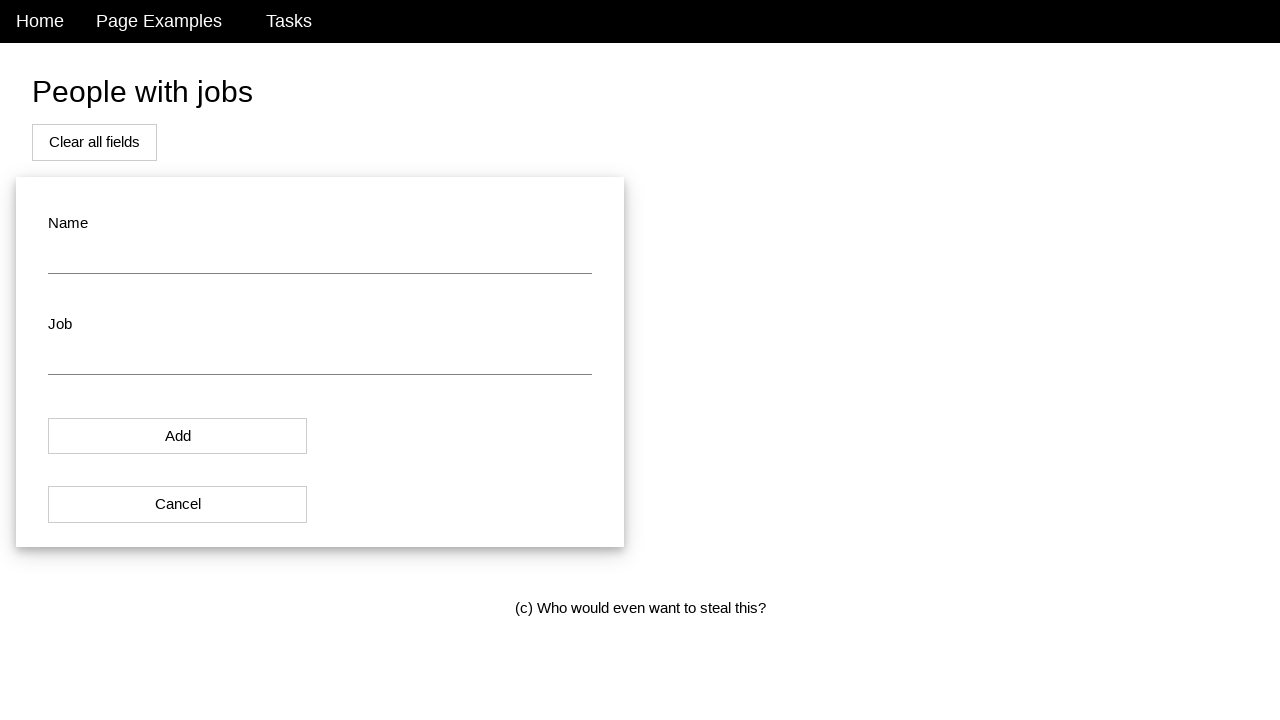

Verified that name field is empty
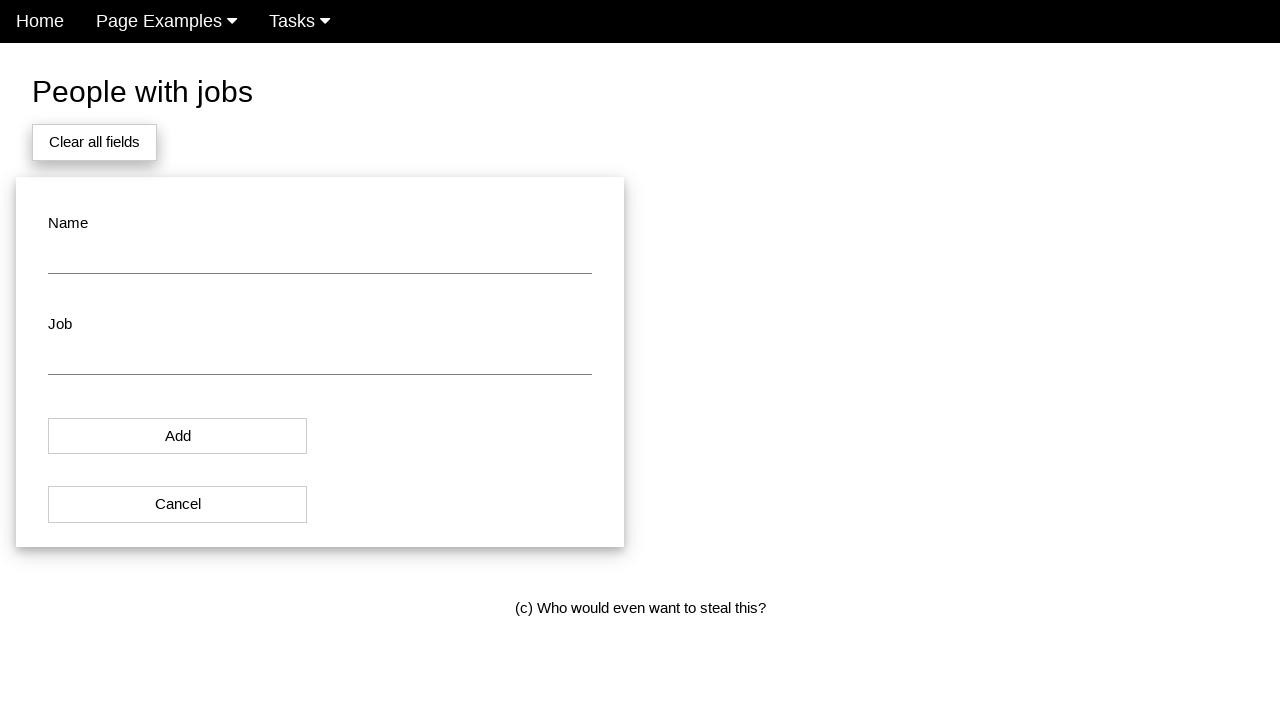

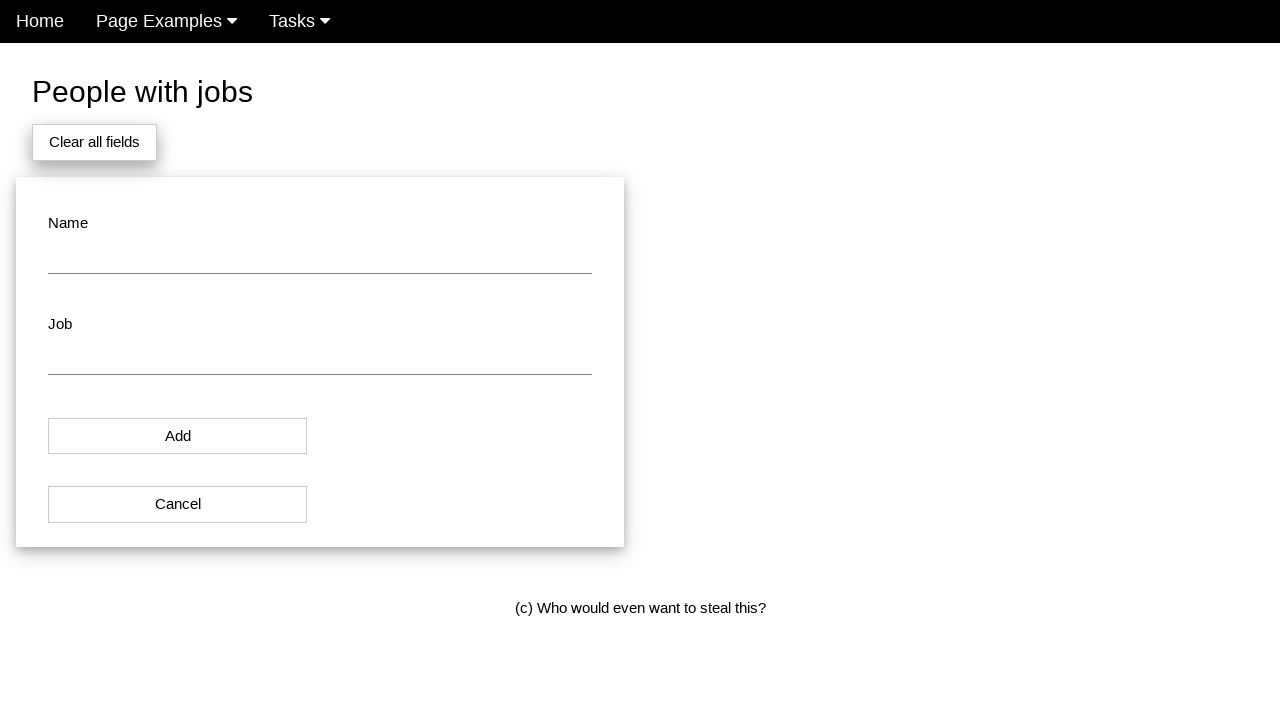